Navigates to a practice page, clicks a link with a mathematically calculated text value, then fills out a form with personal information (first name, last name, city, country) and submits it.

Starting URL: http://suninjuly.github.io/find_link_text

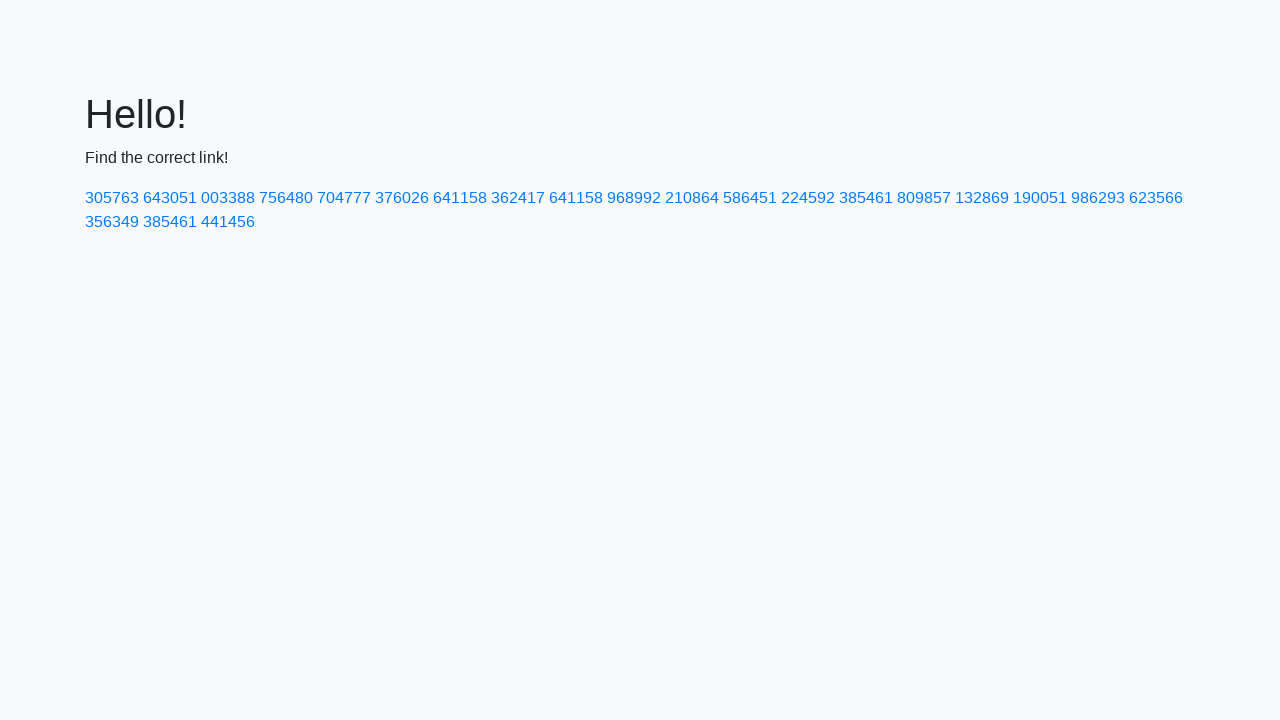

Clicked link with mathematically calculated text '224592' at (808, 198) on text=224592
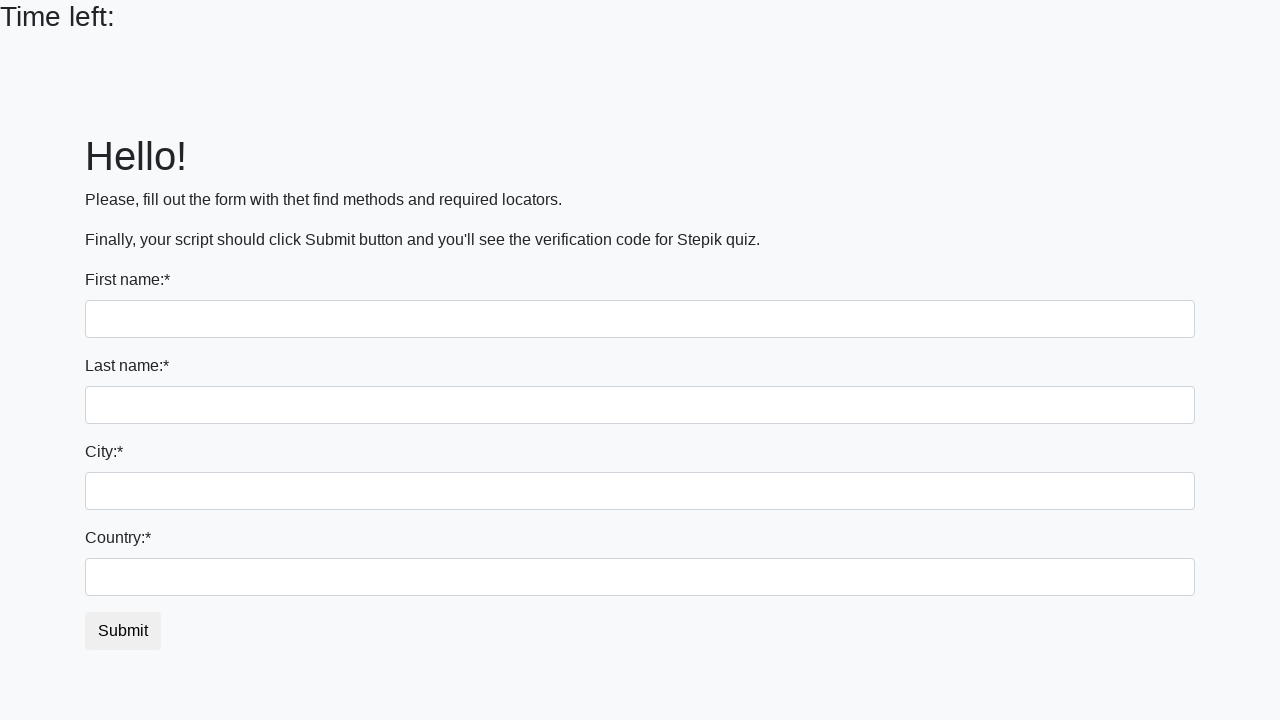

Waited for new page to load (domcontentloaded)
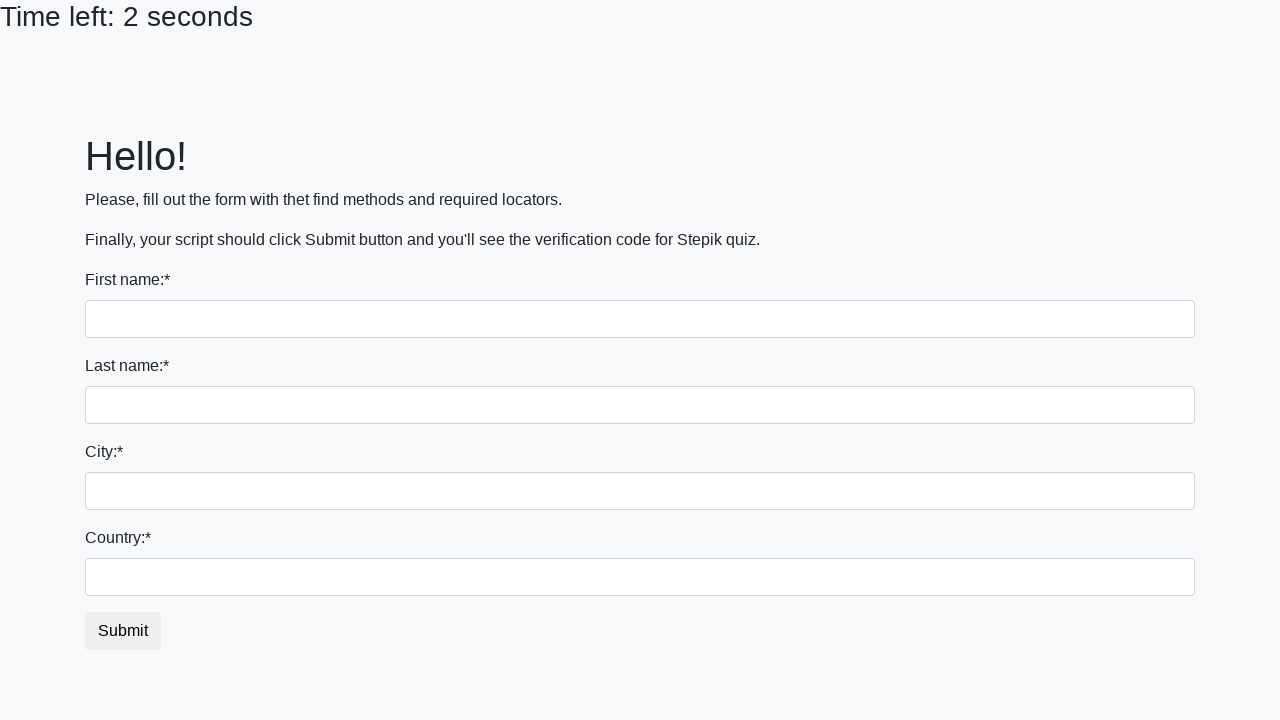

Filled first name field with 'Ivan' on input >> nth=0
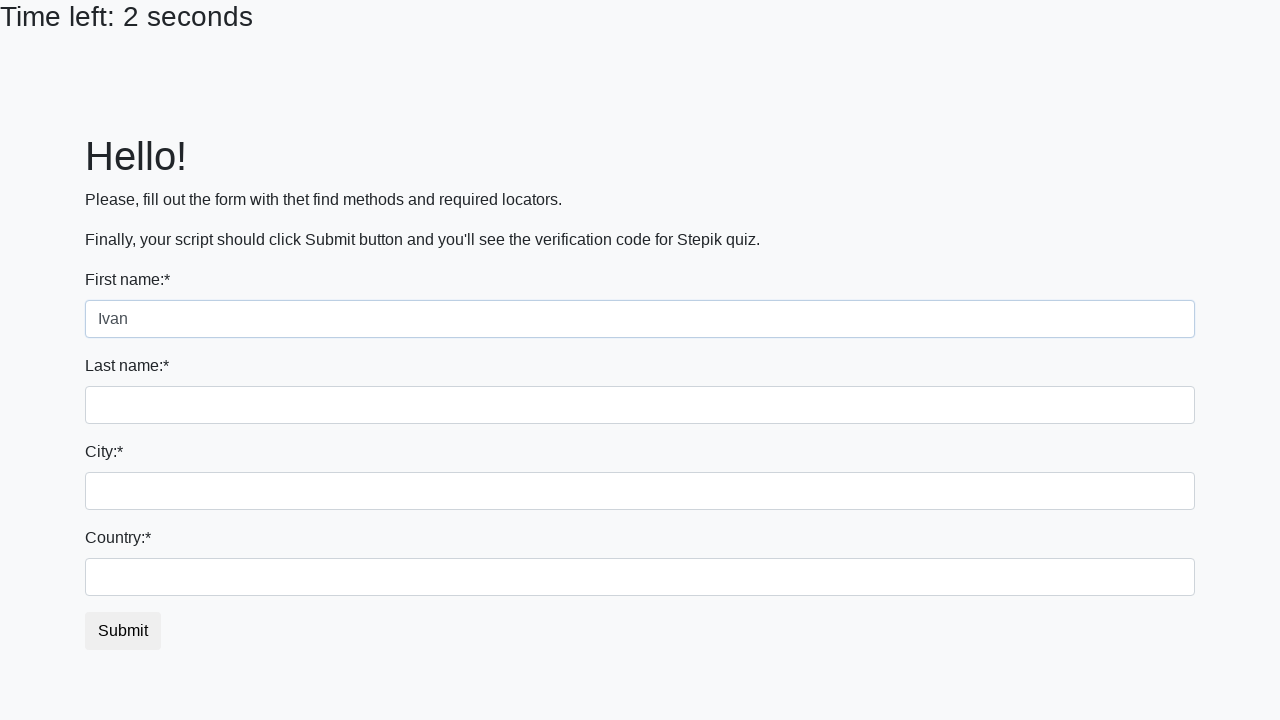

Filled last name field with 'Petrov' on input[name='last_name']
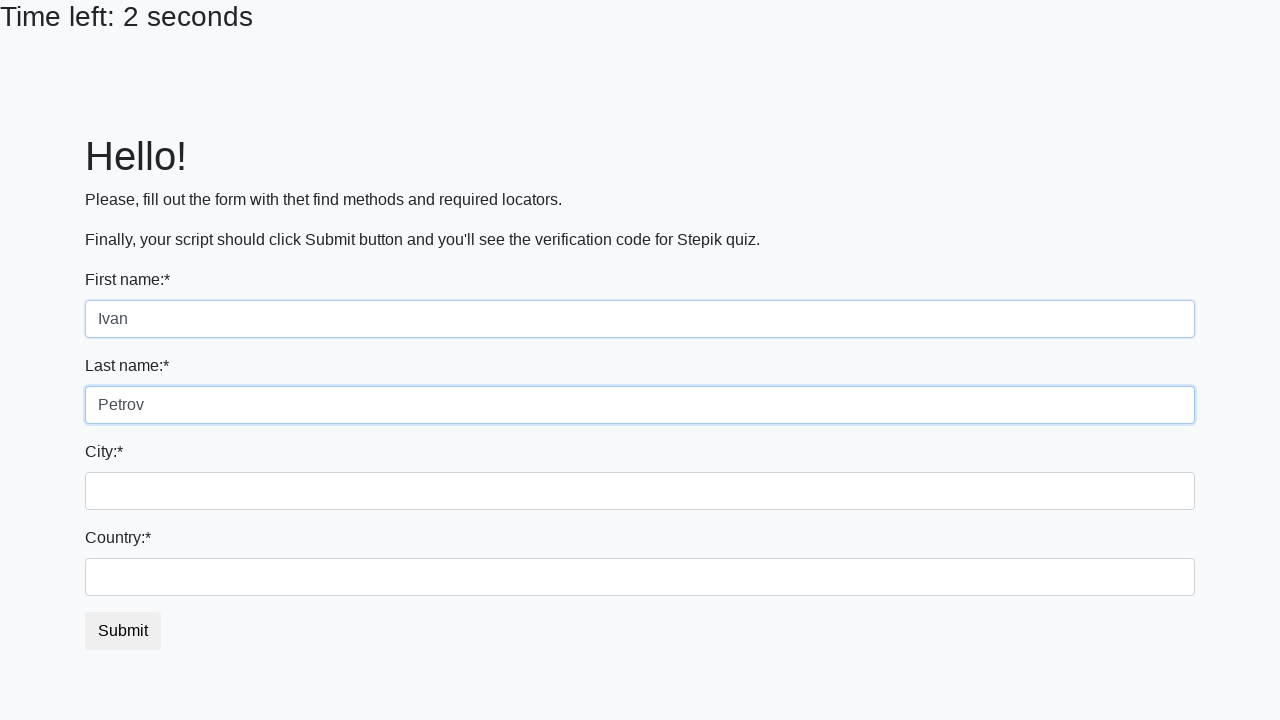

Filled city field with 'Smolensk' on .form-control.city
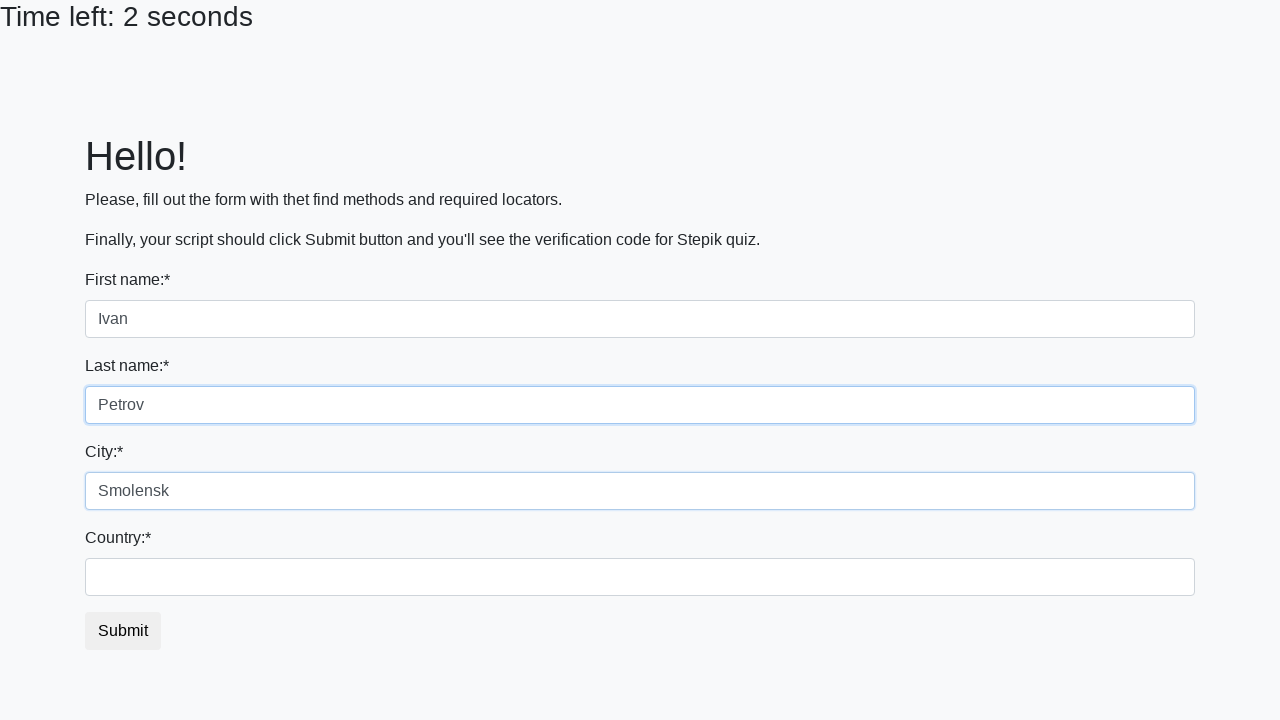

Filled country field with 'Russia' on #country
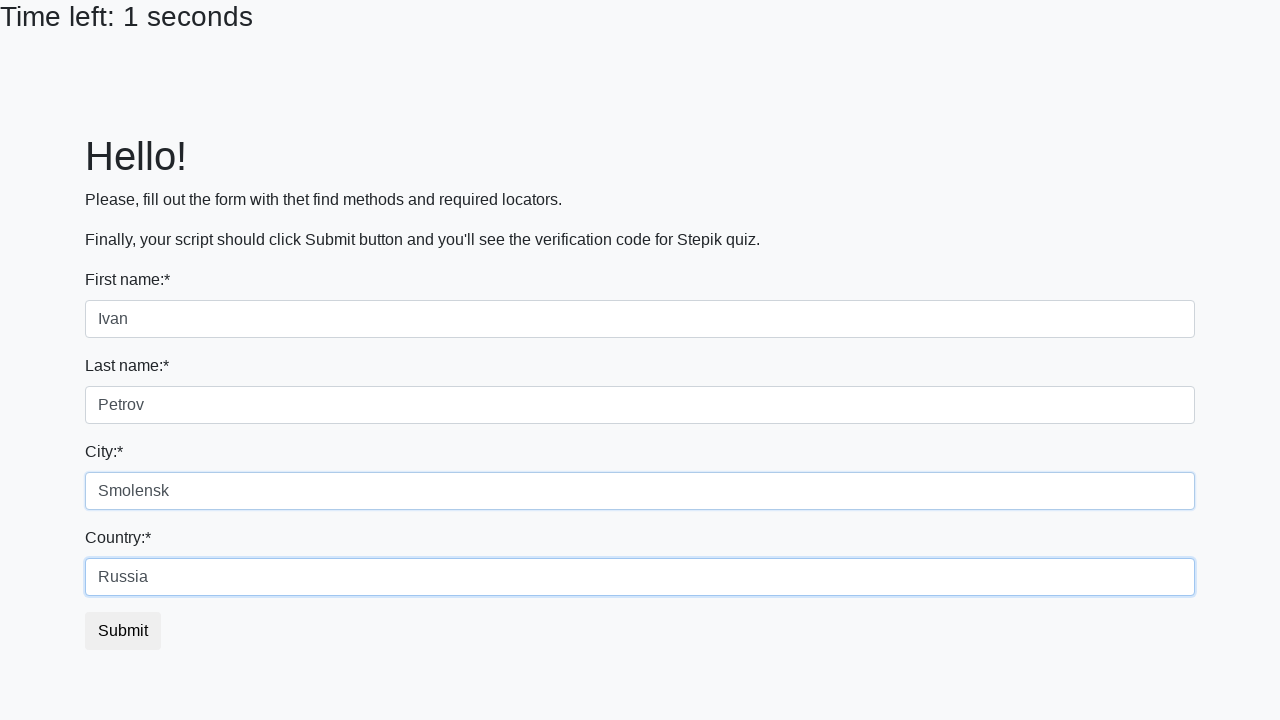

Clicked submit button to complete form submission at (123, 631) on button.btn
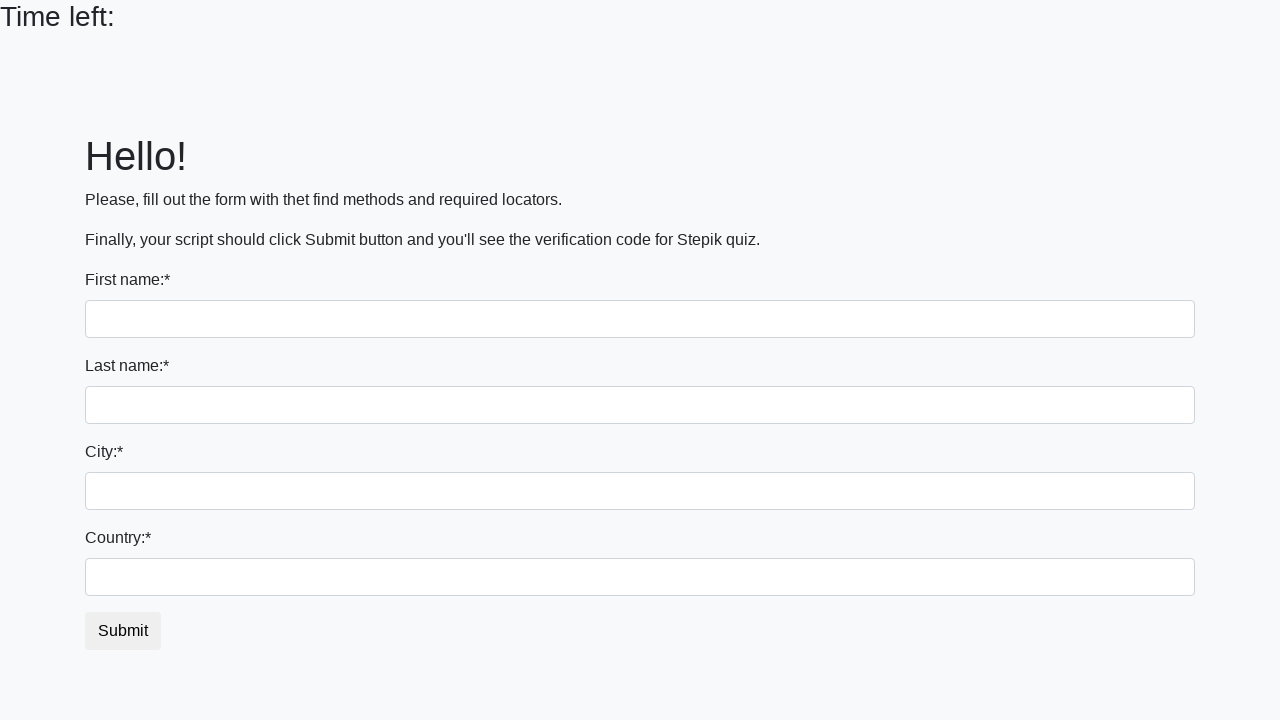

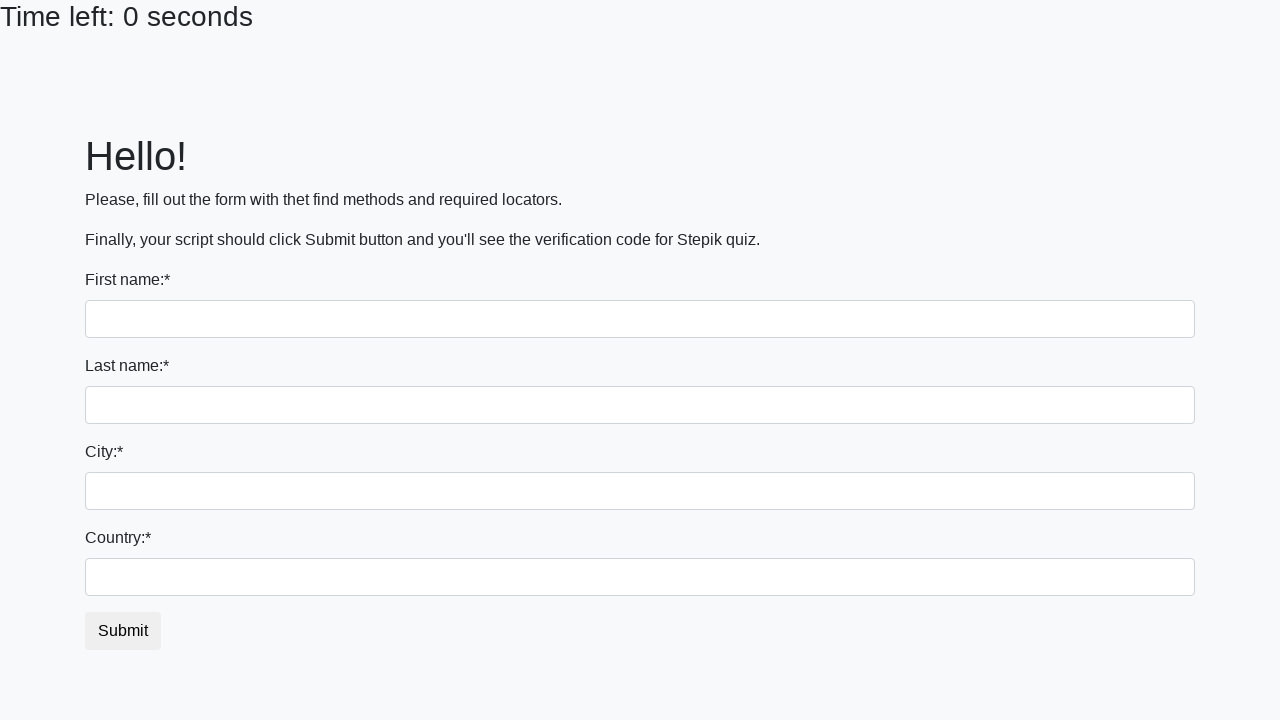